Tests that a todo item is removed when edited with an empty string

Starting URL: https://demo.playwright.dev/todomvc

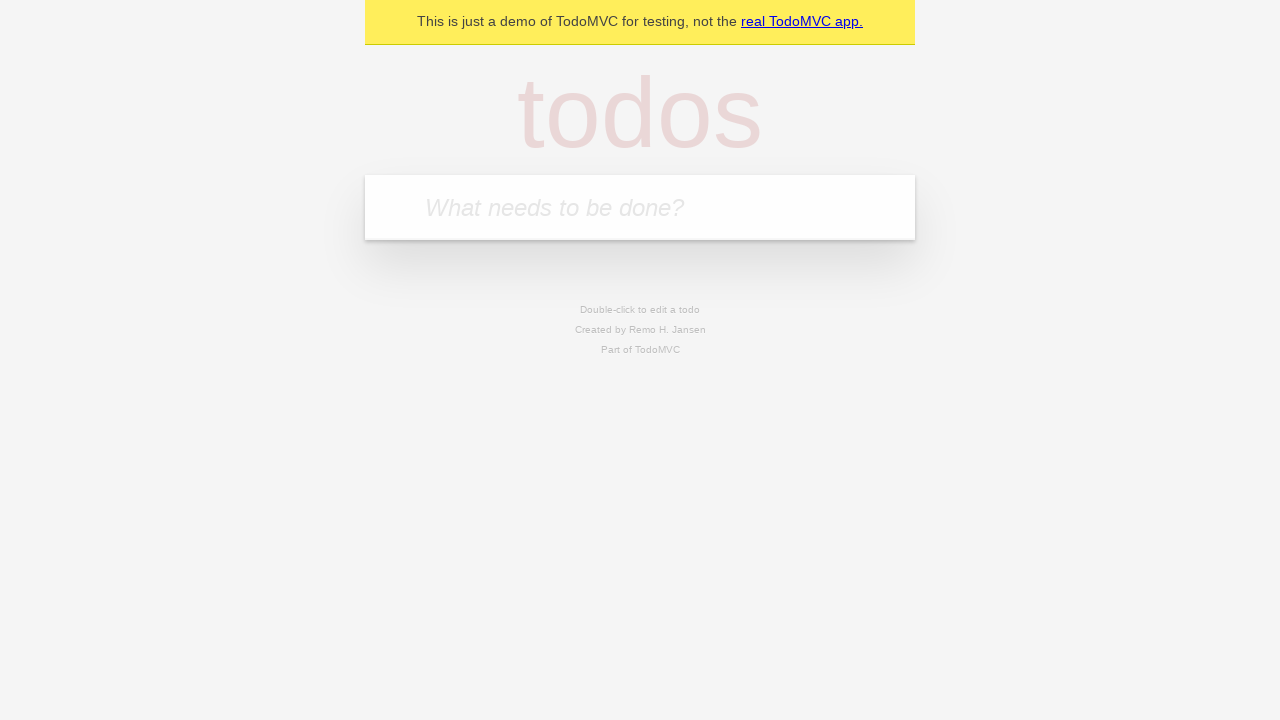

Filled new todo field with 'buy some cheese' on internal:attr=[placeholder="What needs to be done?"i]
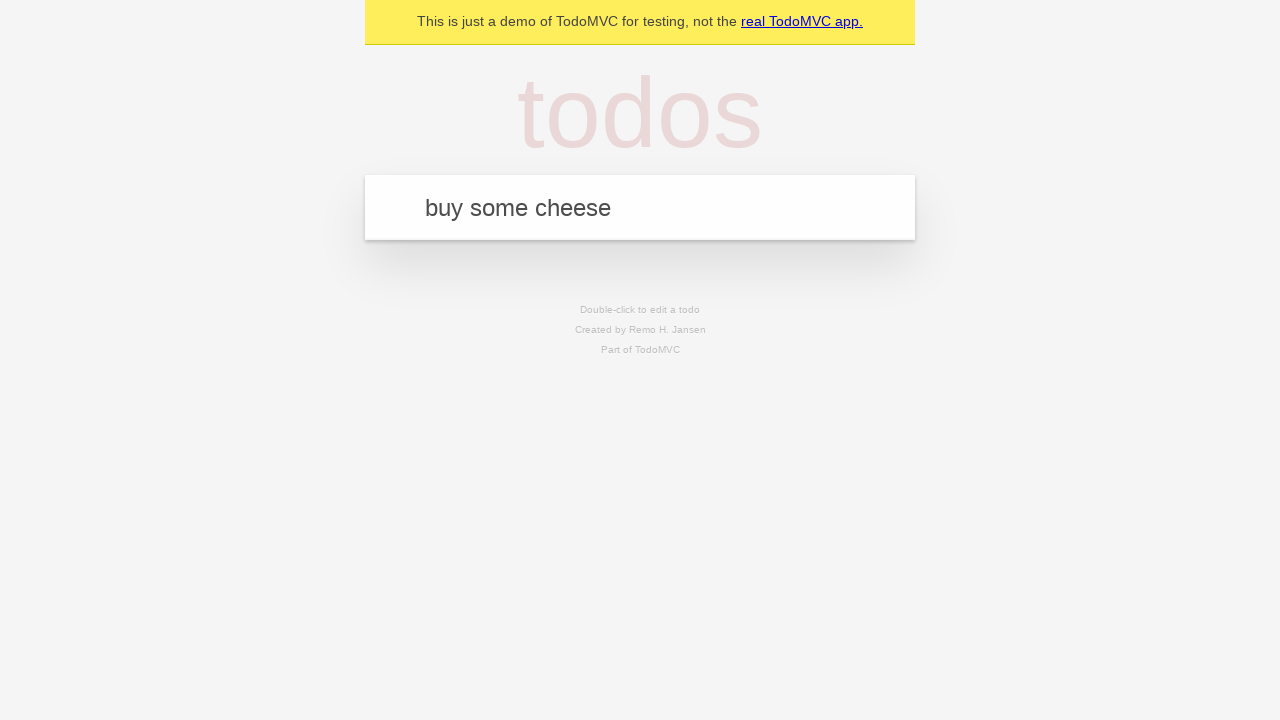

Pressed Enter to create todo item 'buy some cheese' on internal:attr=[placeholder="What needs to be done?"i]
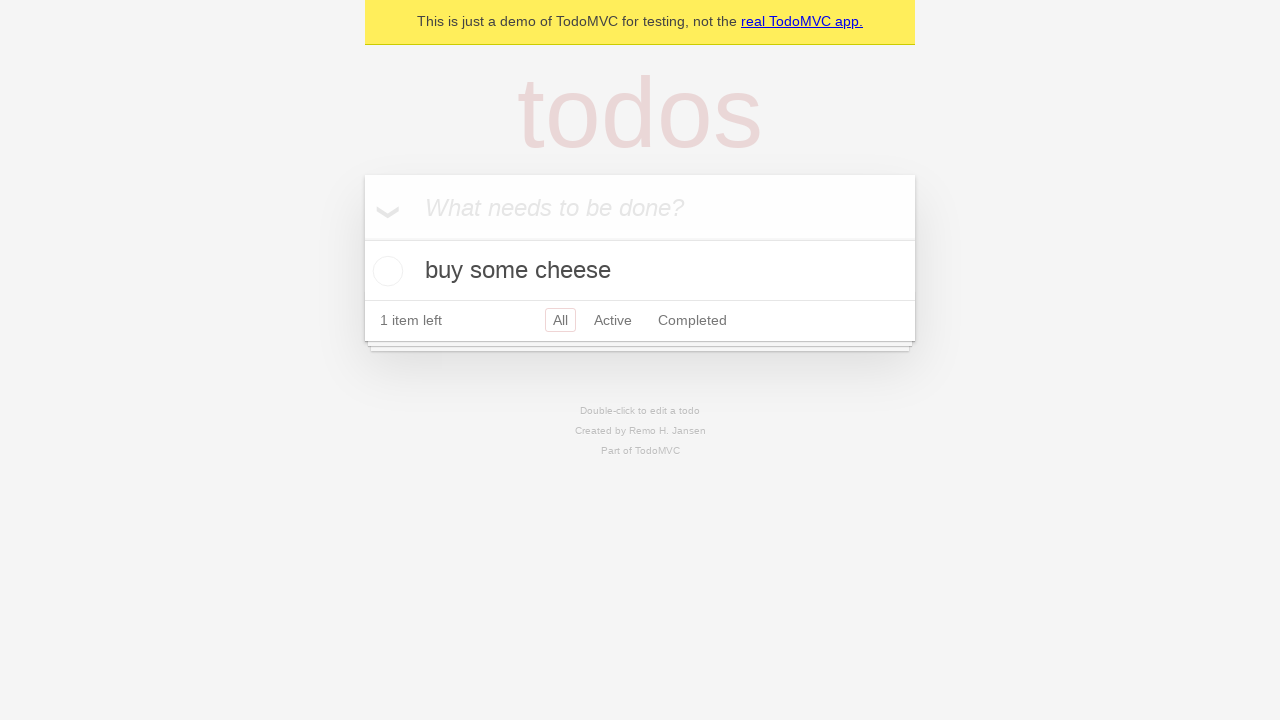

Filled new todo field with 'feed the cat' on internal:attr=[placeholder="What needs to be done?"i]
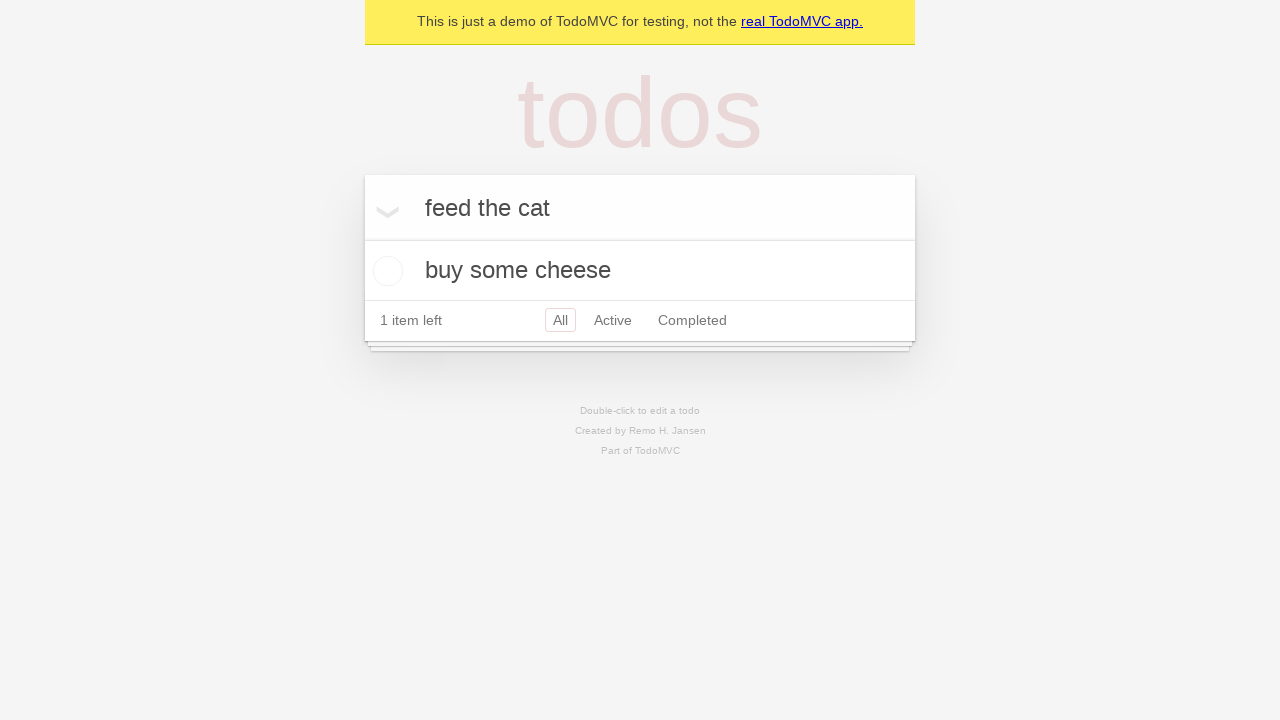

Pressed Enter to create todo item 'feed the cat' on internal:attr=[placeholder="What needs to be done?"i]
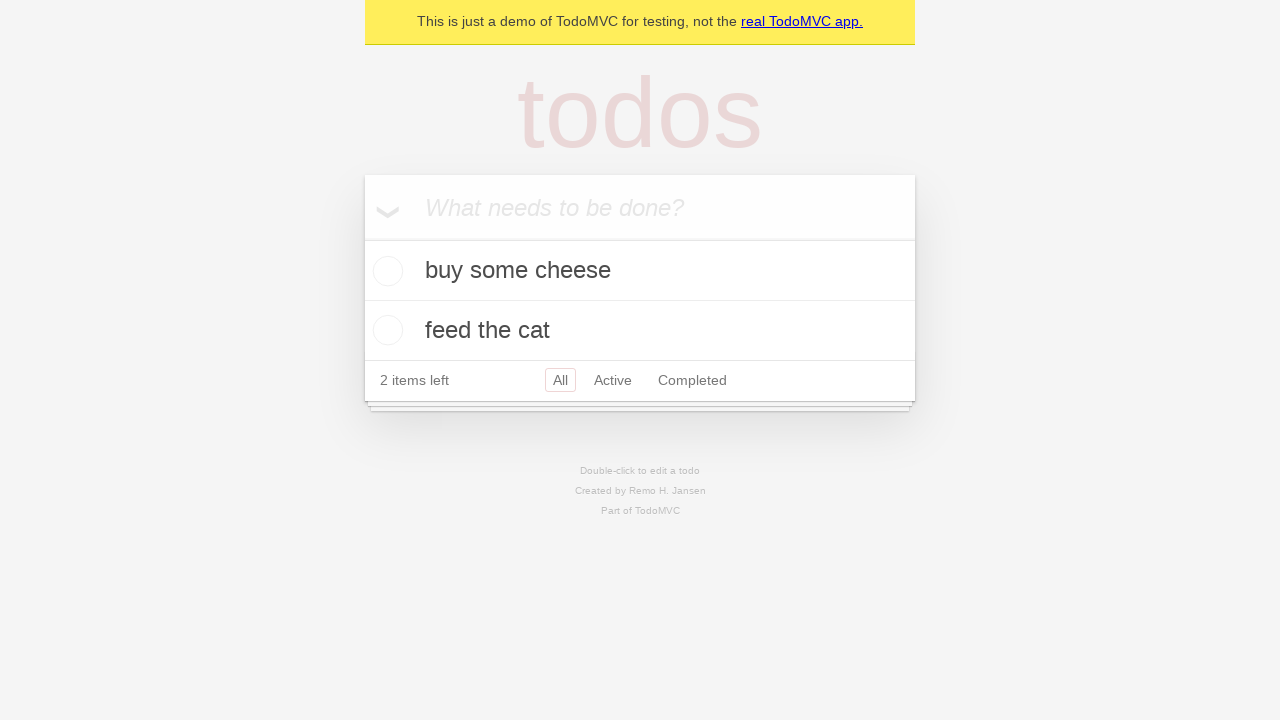

Filled new todo field with 'book a doctors appointment' on internal:attr=[placeholder="What needs to be done?"i]
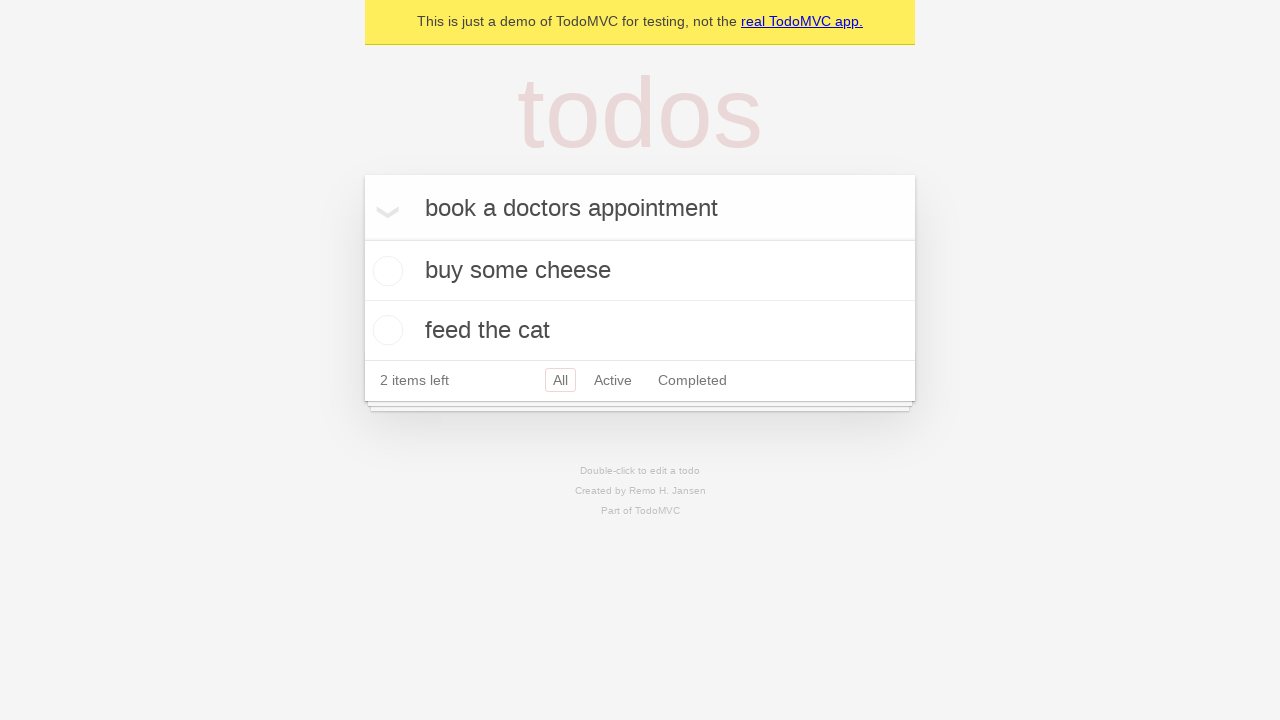

Pressed Enter to create todo item 'book a doctors appointment' on internal:attr=[placeholder="What needs to be done?"i]
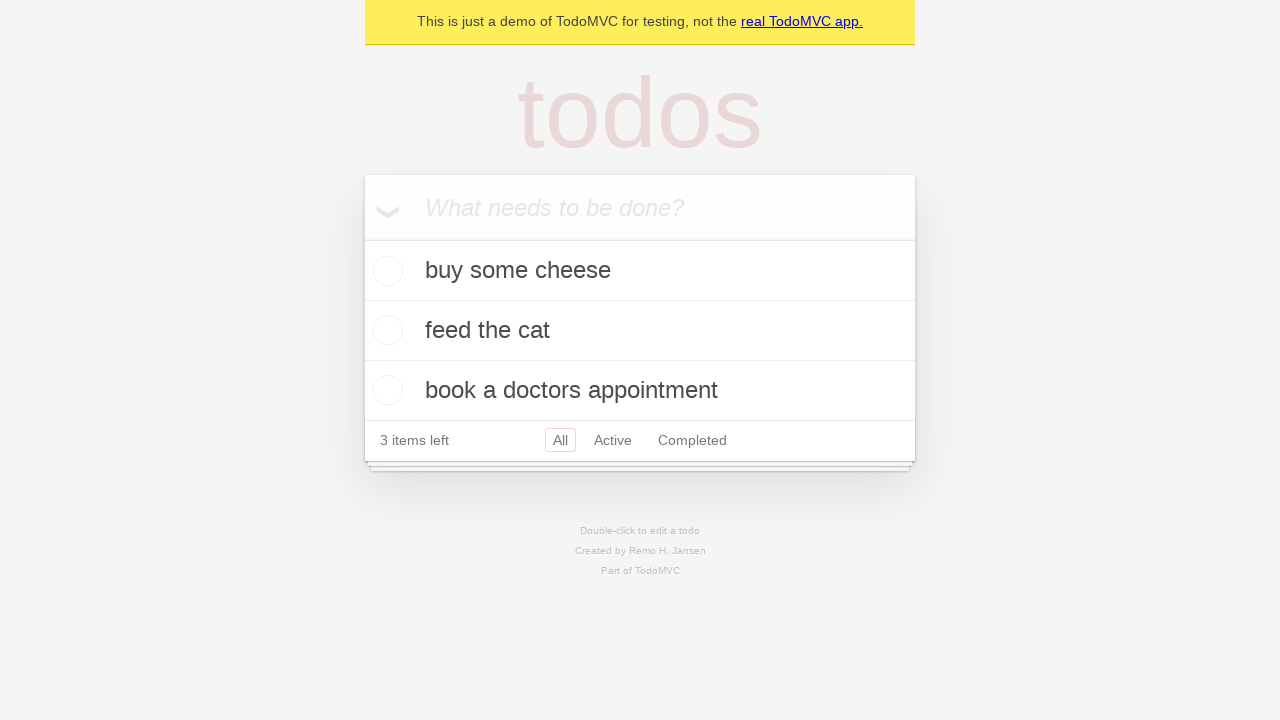

Waited for all 3 todo items to be created
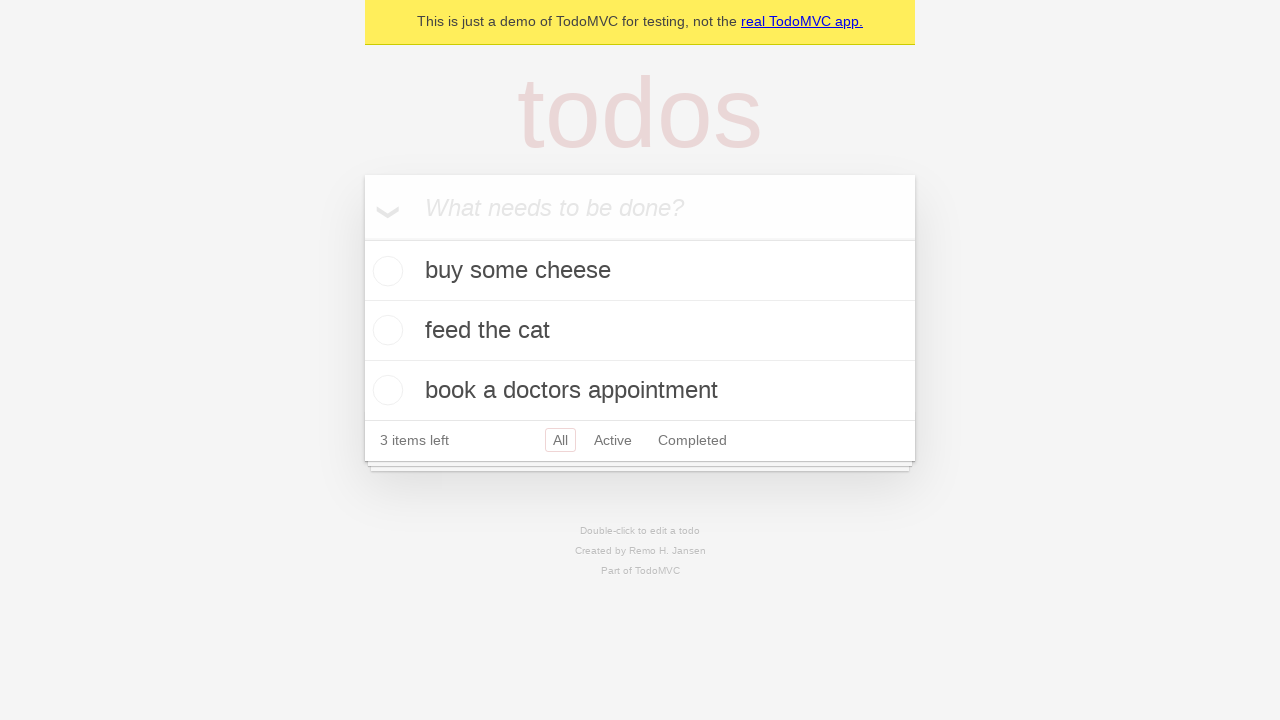

Double-clicked the second todo item to enter edit mode at (640, 331) on internal:testid=[data-testid="todo-item"s] >> nth=1
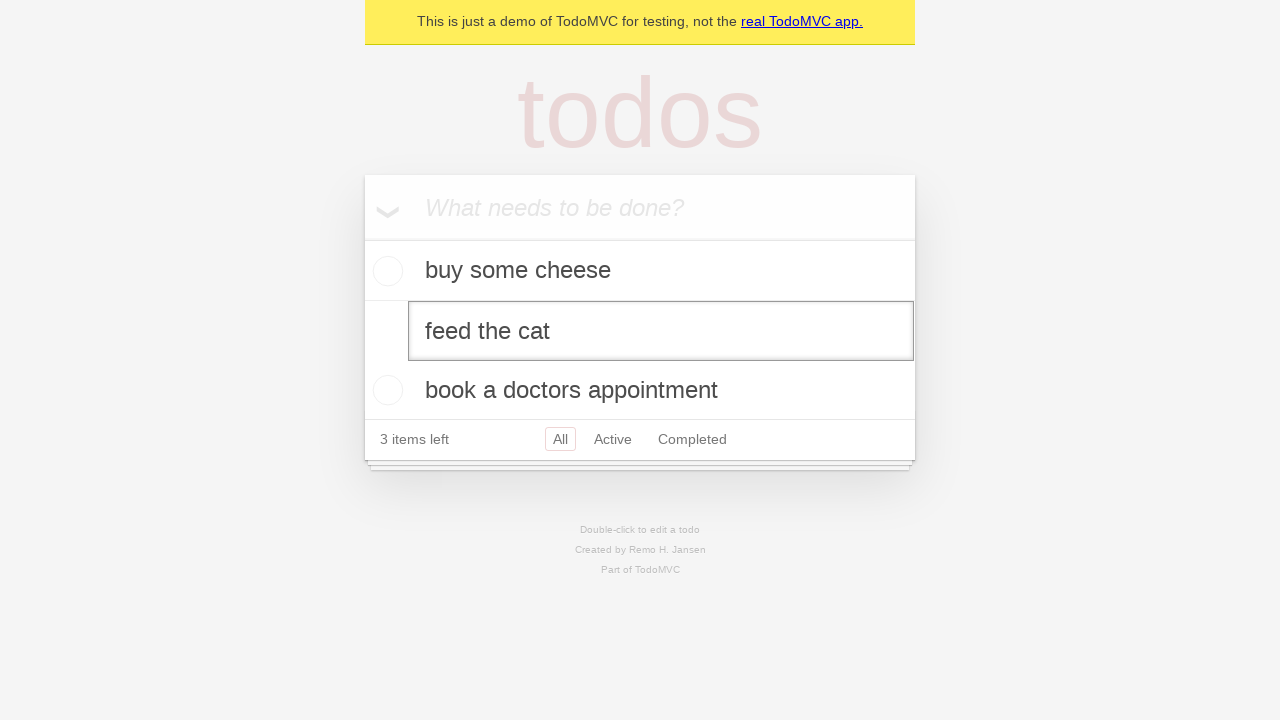

Cleared the edit field with an empty string on internal:testid=[data-testid="todo-item"s] >> nth=1 >> internal:role=textbox[nam
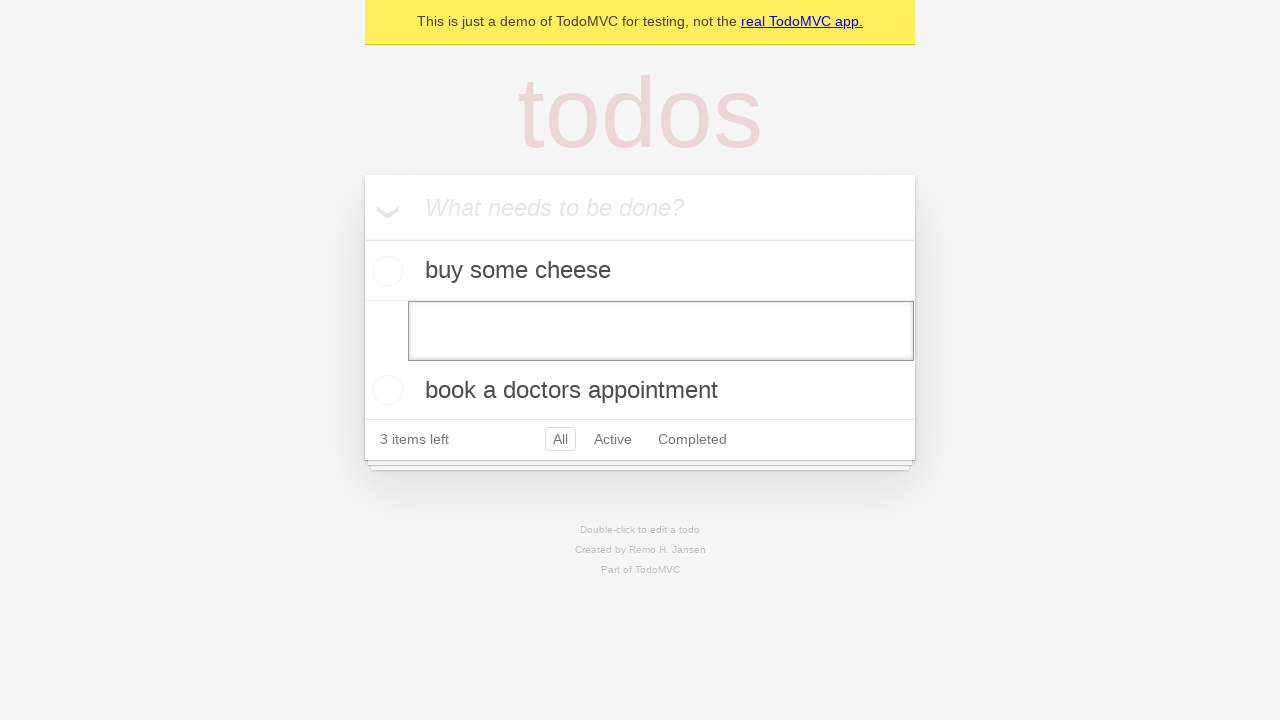

Pressed Enter to confirm the empty edit, removing the todo item on internal:testid=[data-testid="todo-item"s] >> nth=1 >> internal:role=textbox[nam
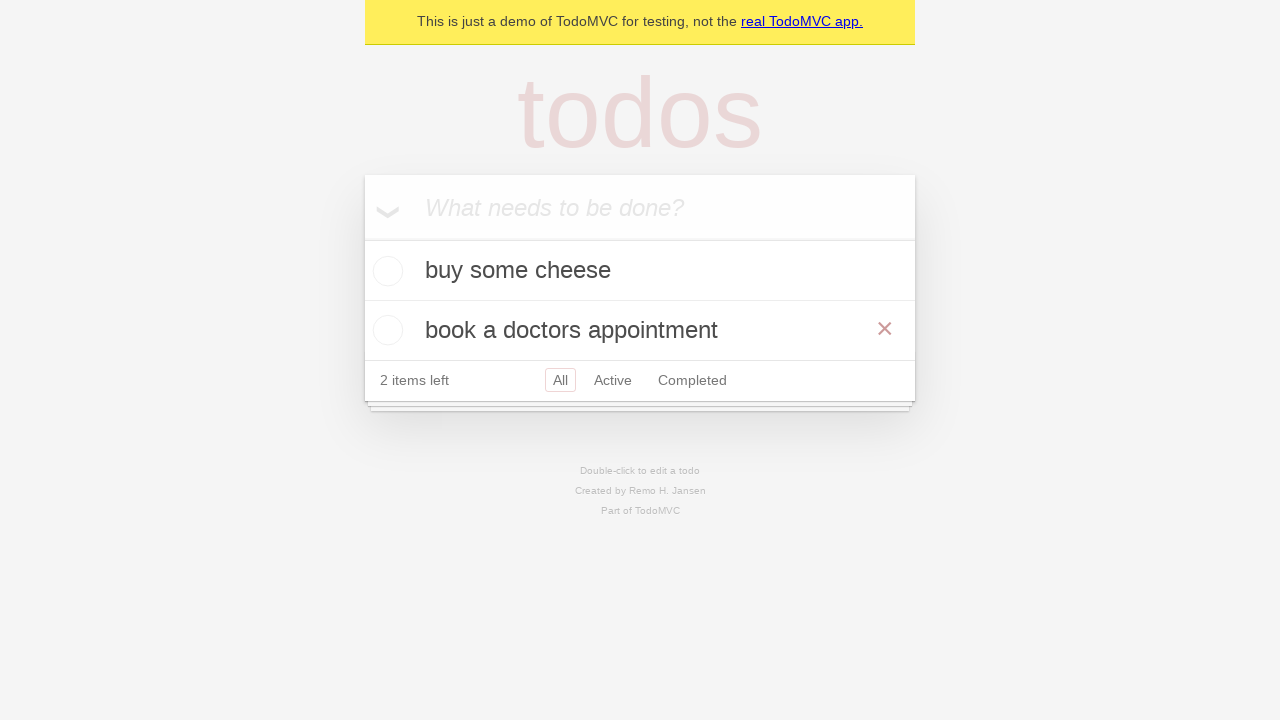

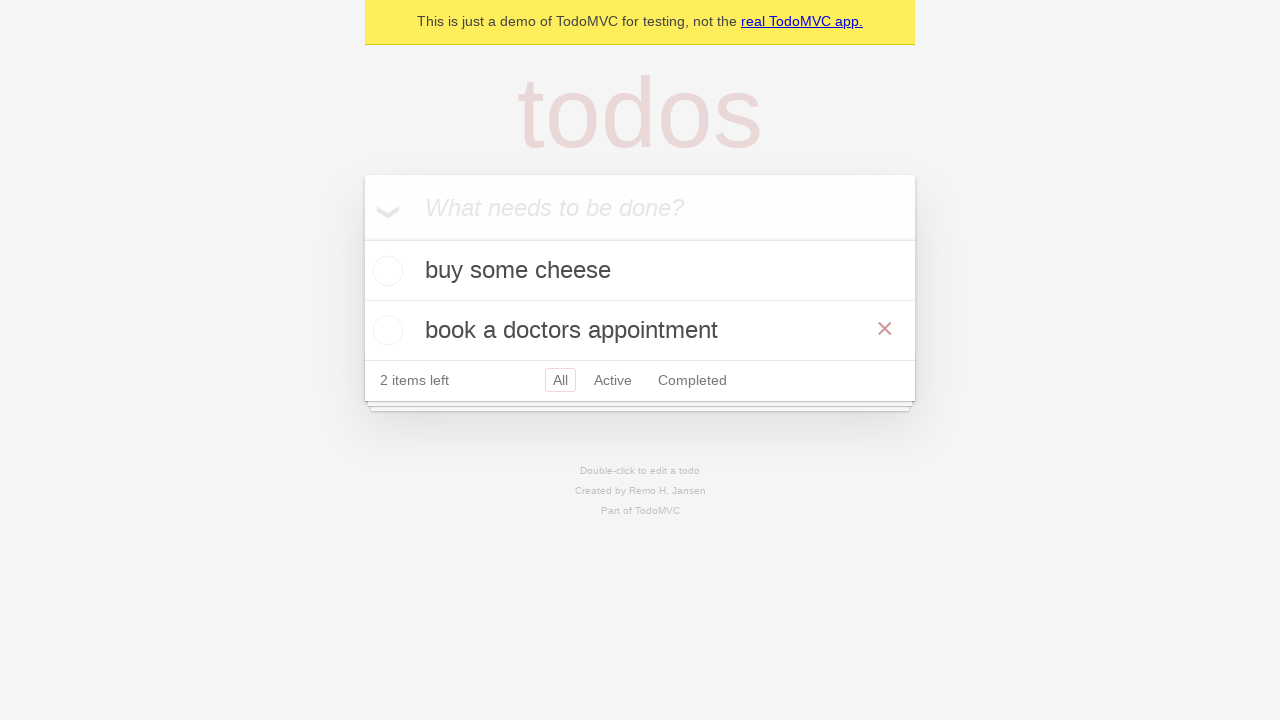